Tests JavaScript alert handling including basic alerts, confirm dialogs (accept and cancel), and prompt dialogs (entering text and canceling) on a test website.

Starting URL: http://the-internet.herokuapp.com/javascript_alerts

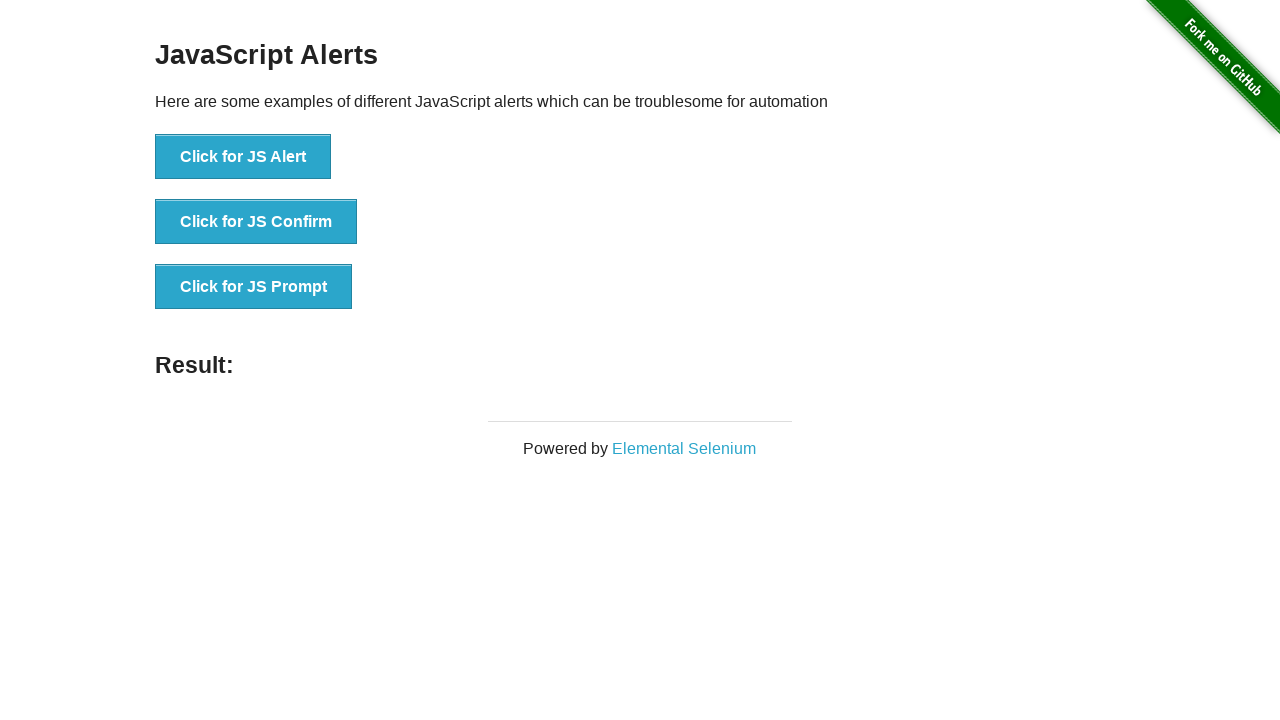

Set viewport size to 1382x744
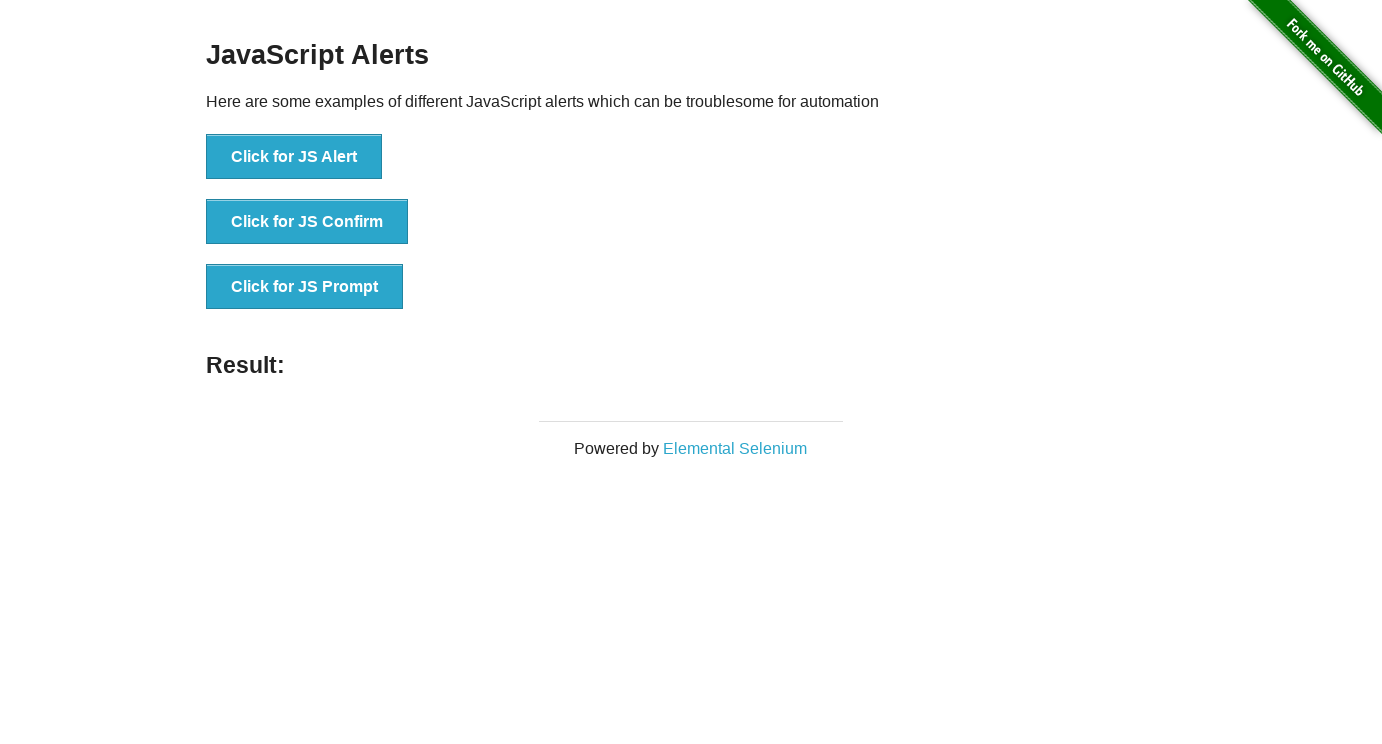

Clicked first button to trigger basic JS alert at (294, 157) on li:nth-child(1) > button
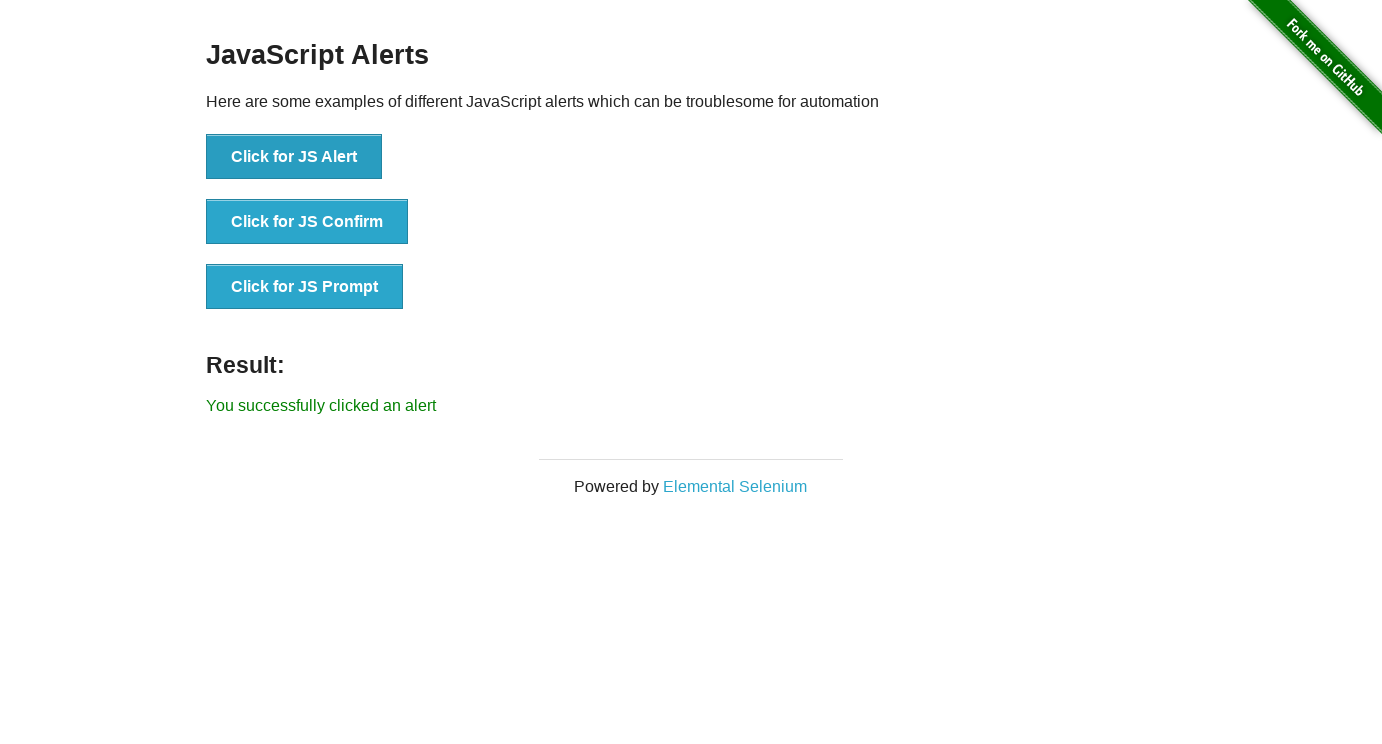

Registered dialog handler to accept alert
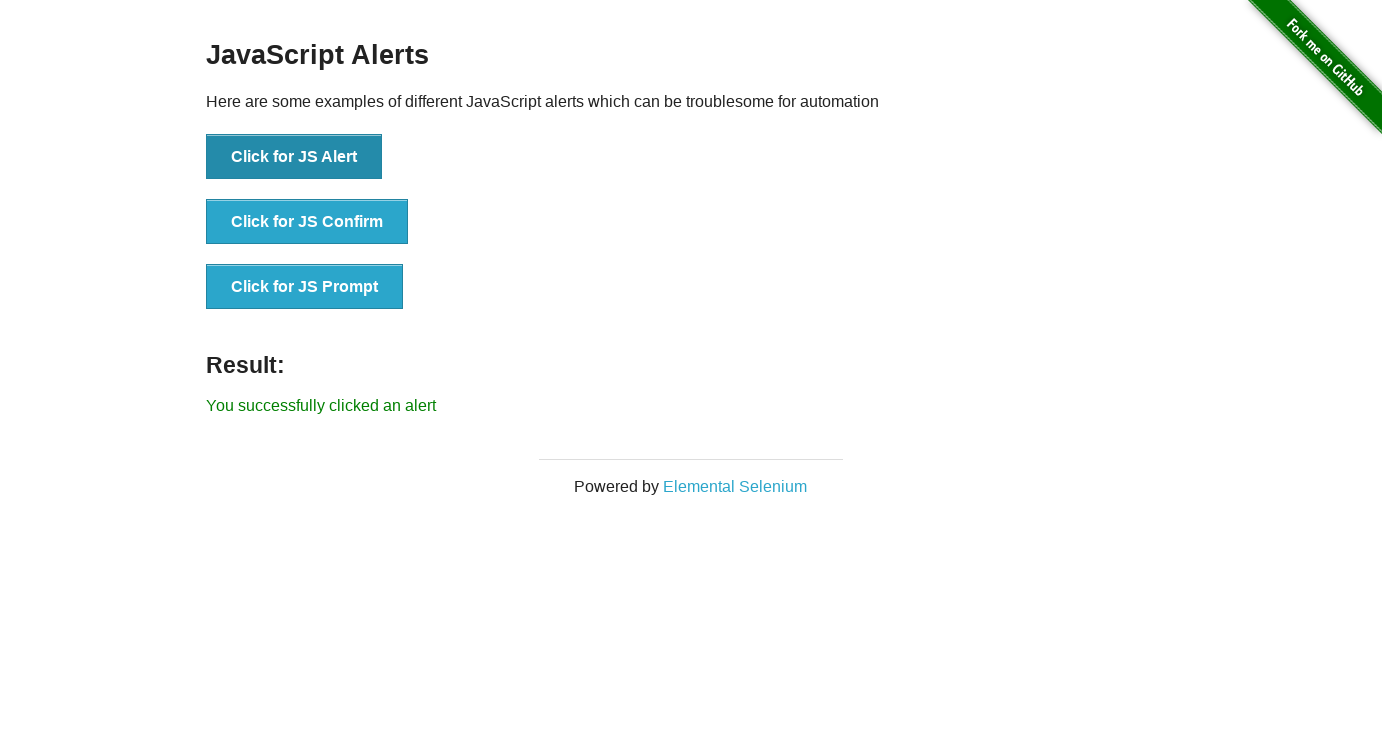

Waited 500ms for alert to process
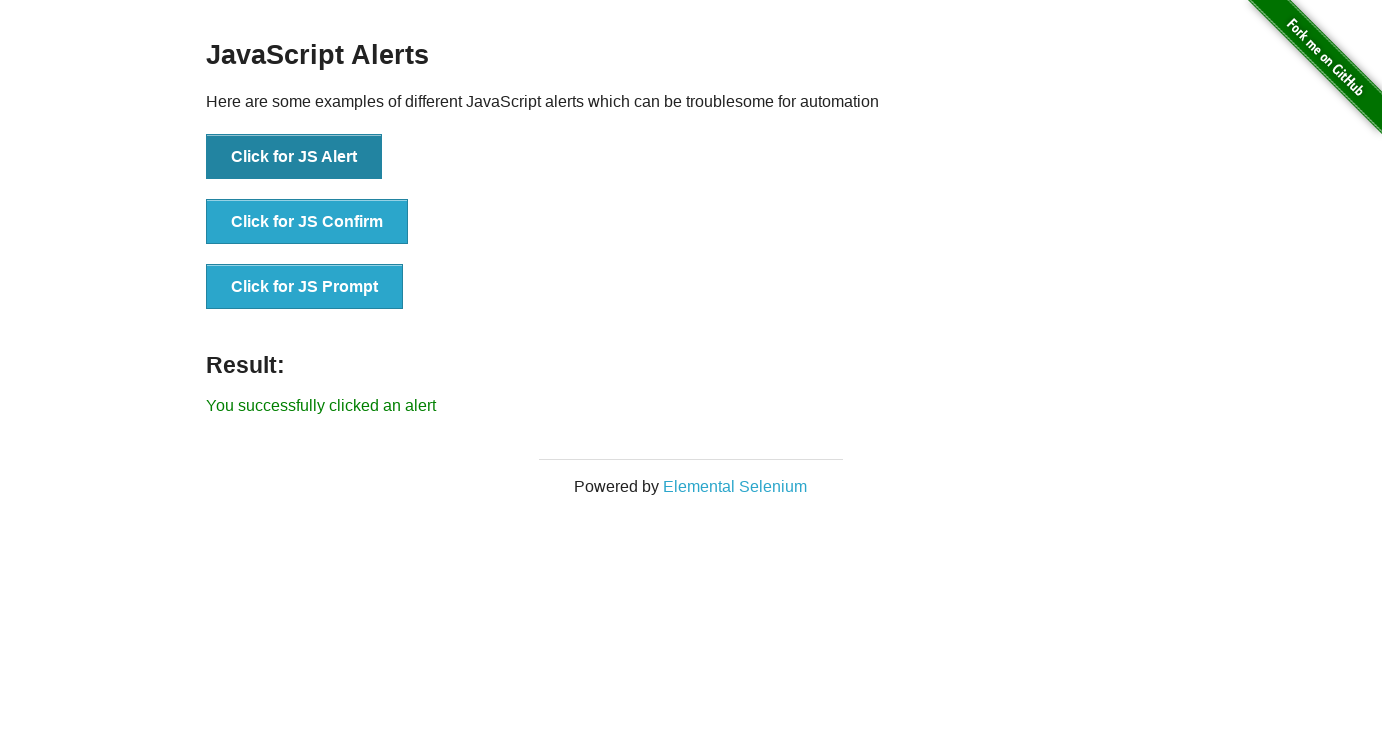

Registered dialog handler to accept confirm dialog
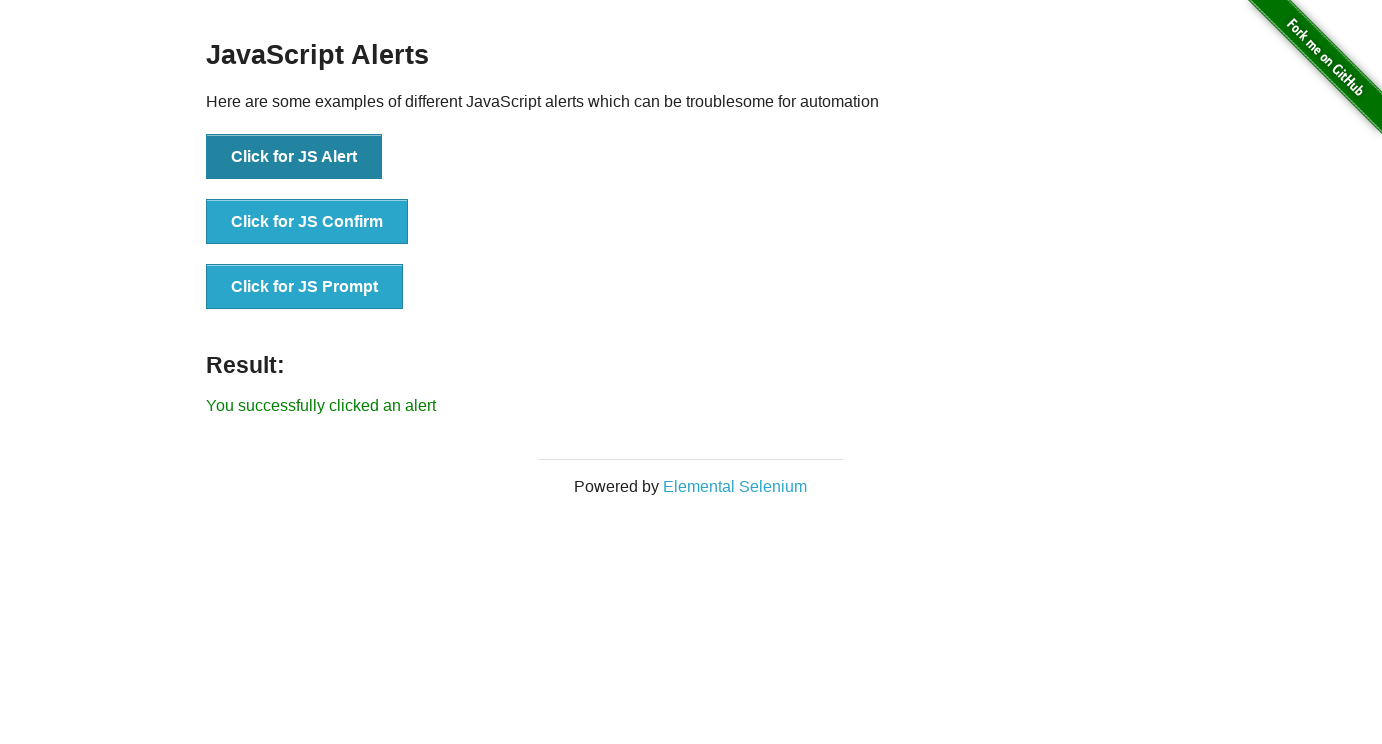

Clicked second button to trigger confirm dialog with OK at (307, 222) on li:nth-child(2) > button
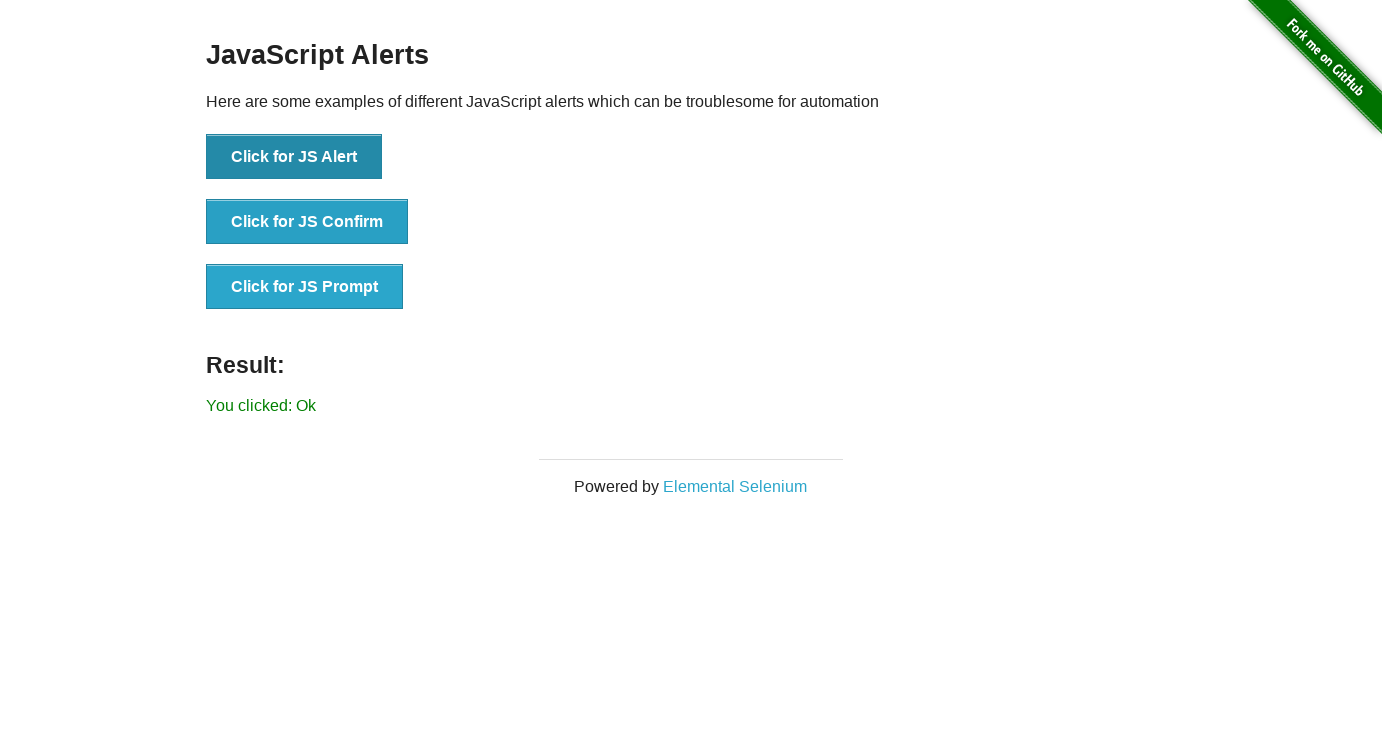

Waited 500ms for confirm dialog to process
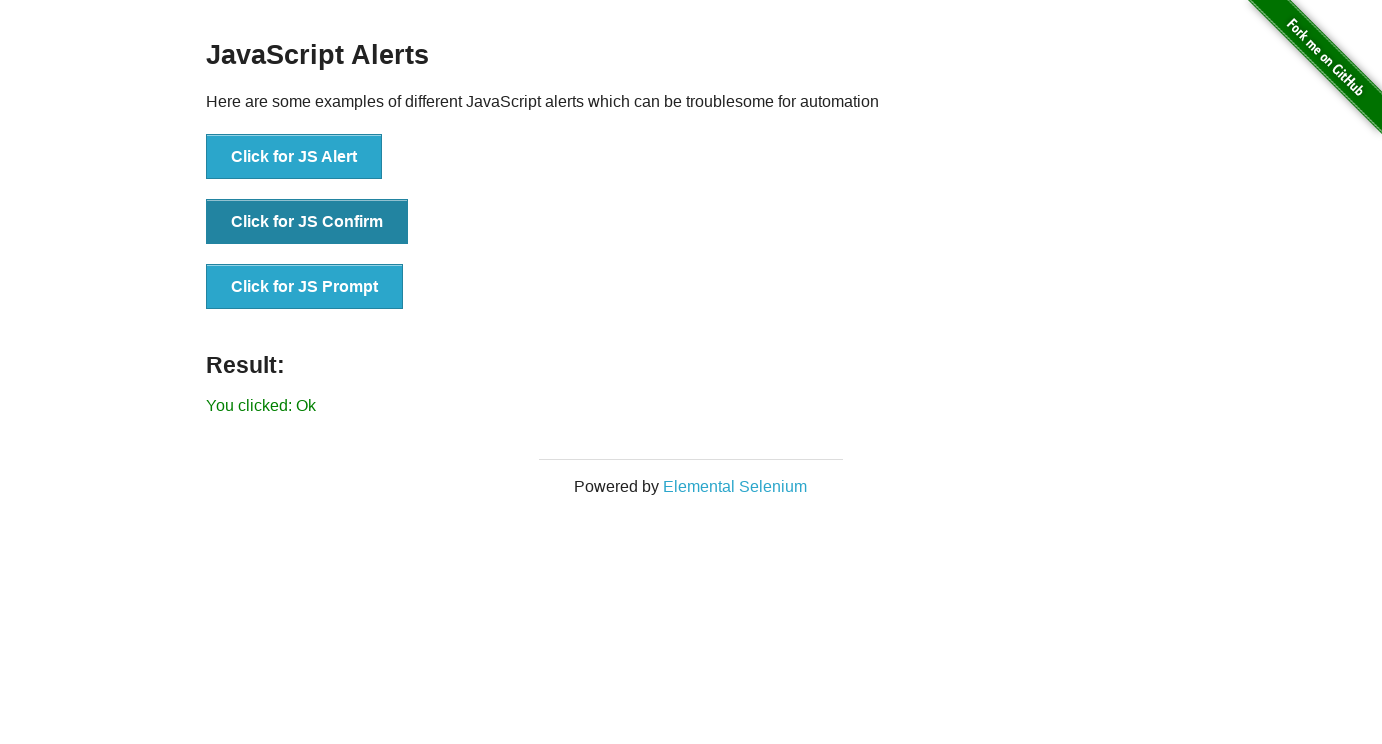

Registered dialog handler to dismiss confirm dialog
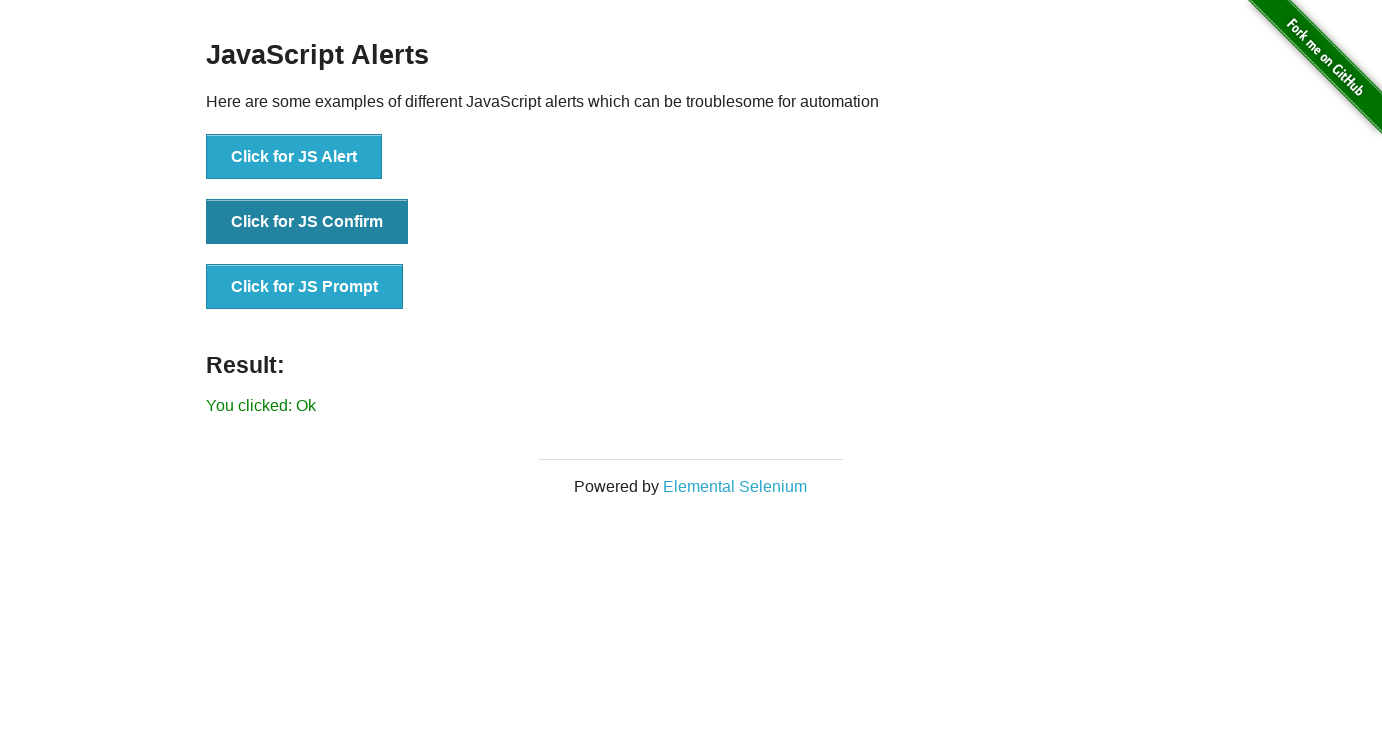

Clicked second button to trigger confirm dialog with Cancel at (307, 222) on li:nth-child(2) > button
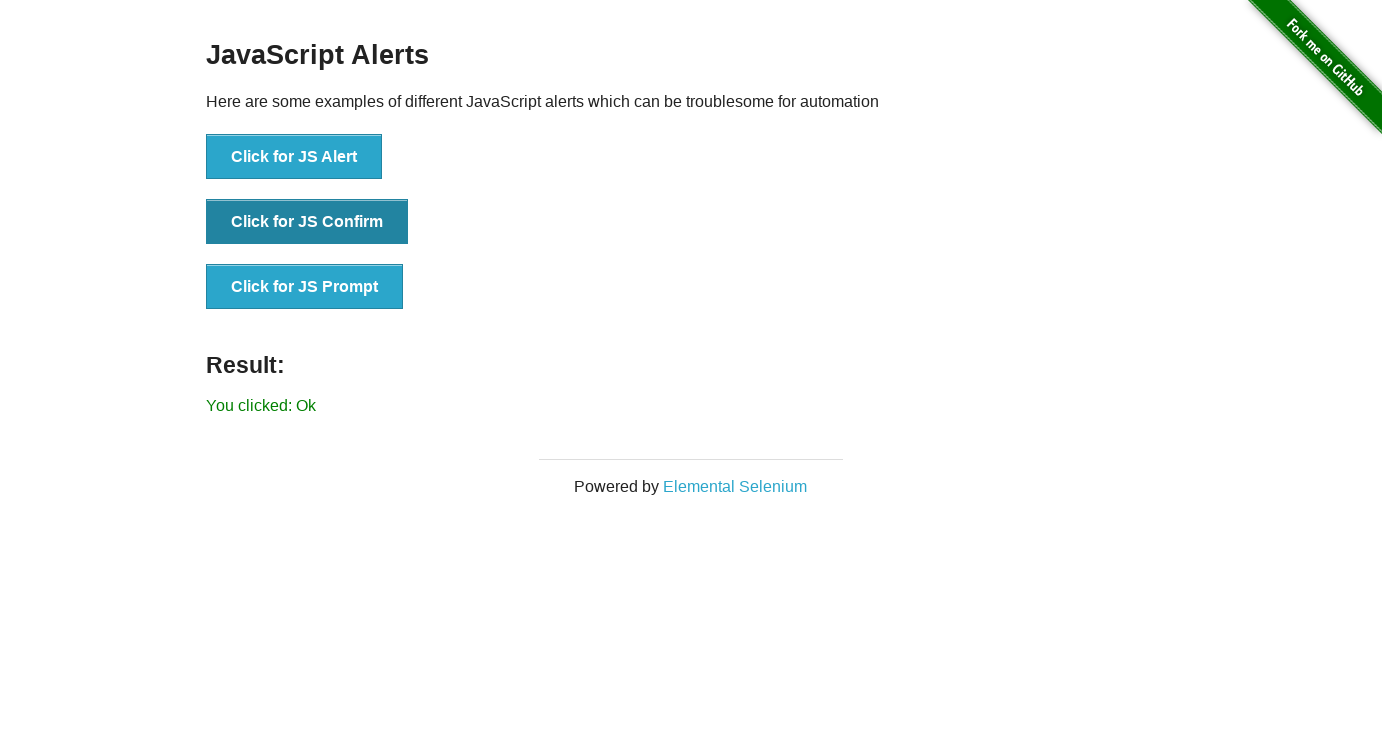

Waited 500ms for confirm dialog cancel to process
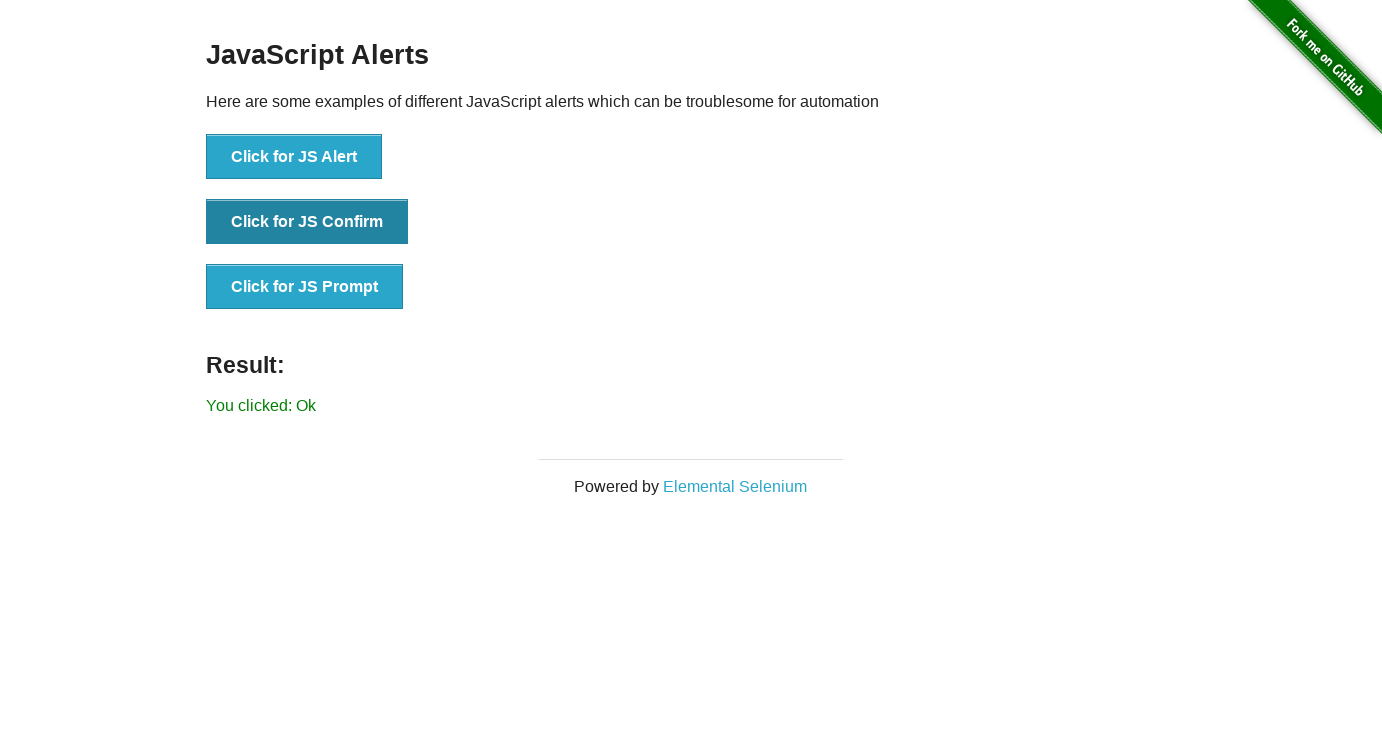

Registered dialog handler to enter 'Hello World' in prompt
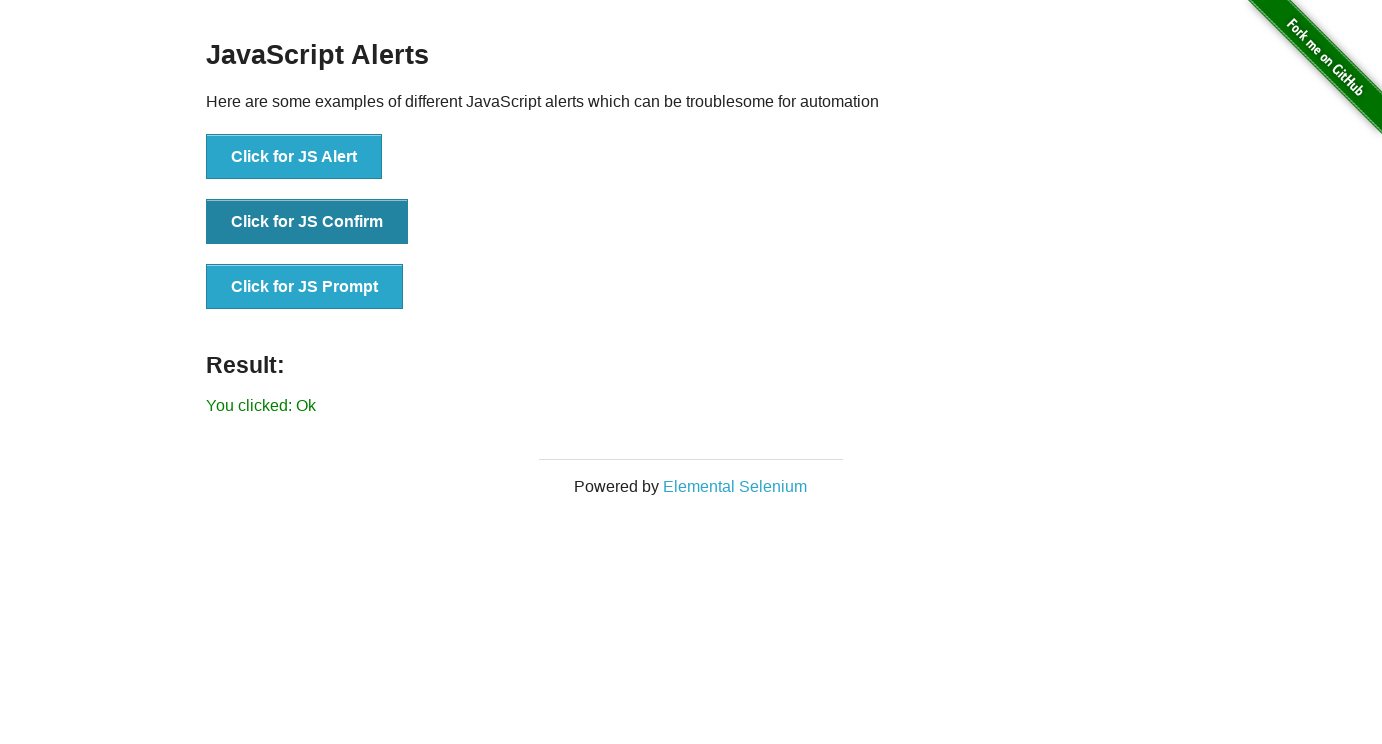

Clicked third button to trigger prompt dialog with text input at (304, 287) on li:nth-child(3) > button
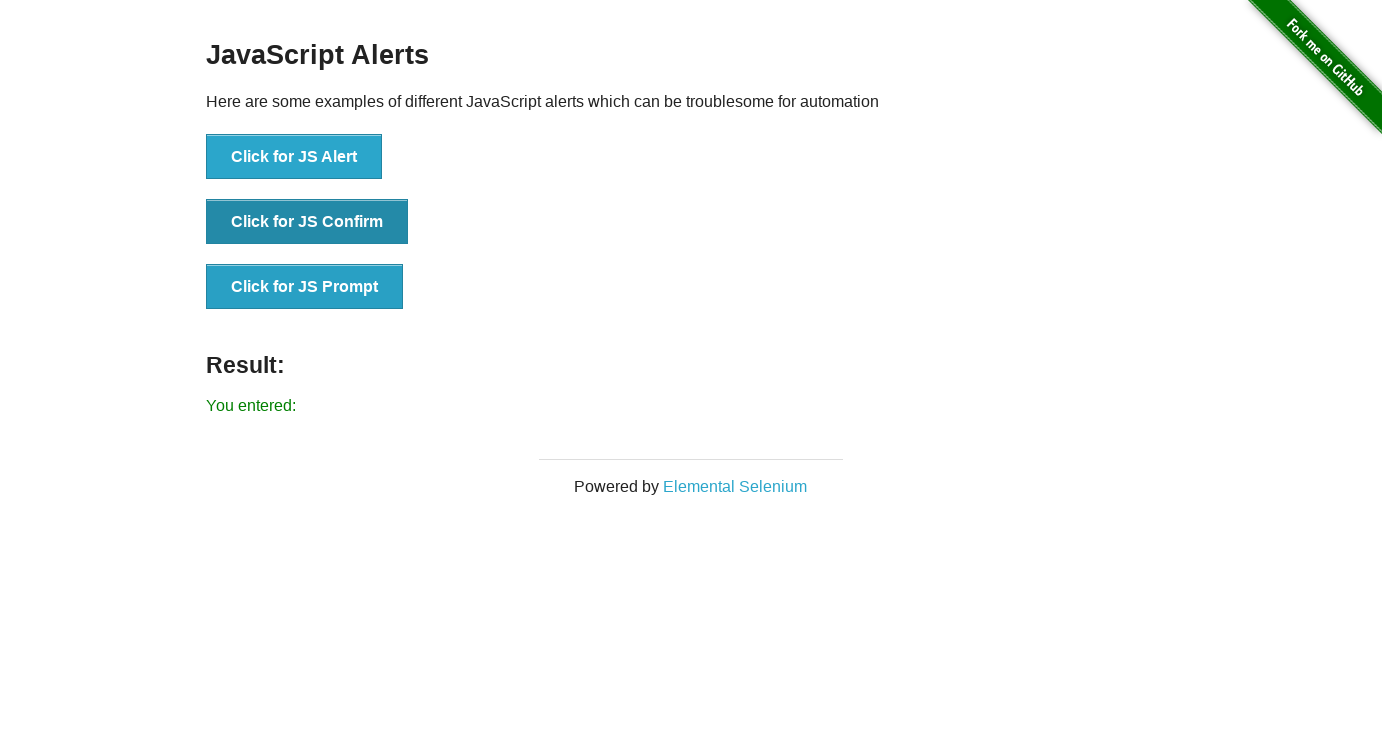

Waited 500ms for prompt dialog to process with 'Hello World'
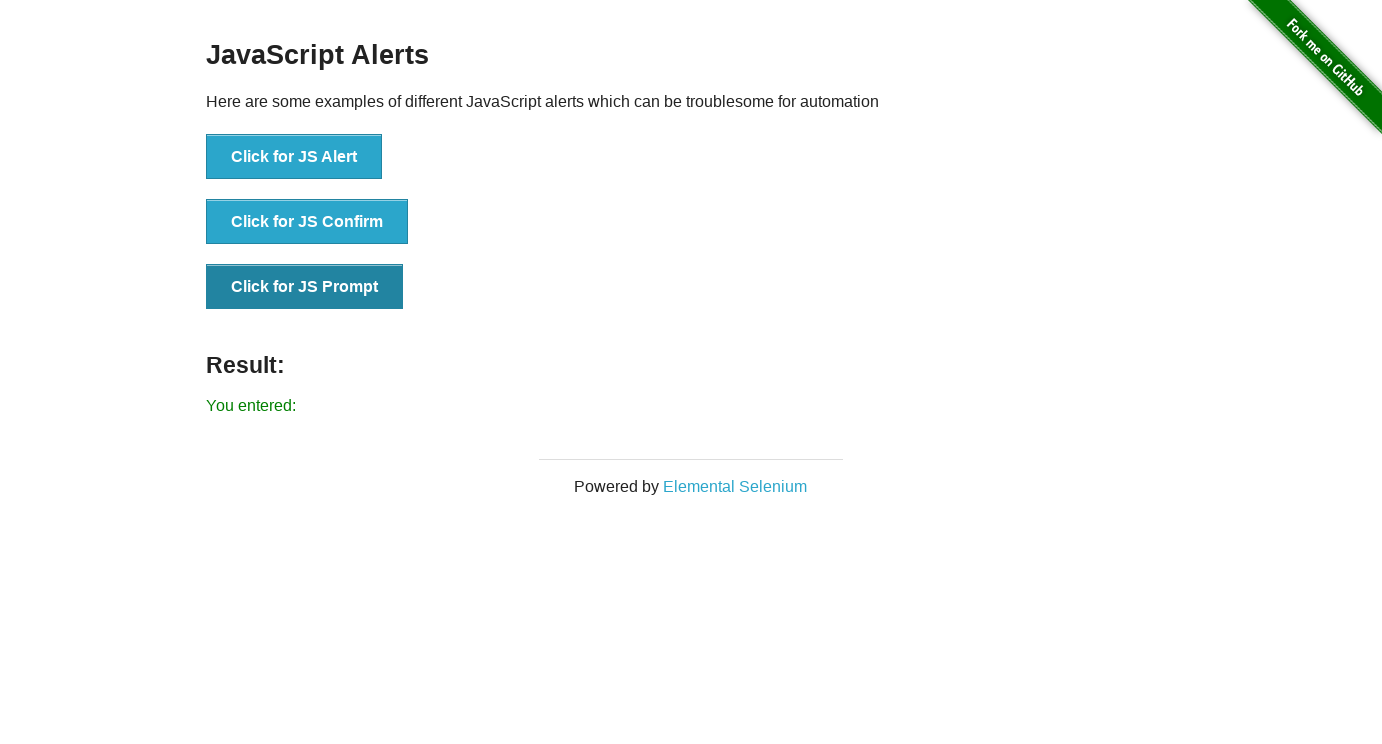

Registered dialog handler to enter 'Testing Selenium Interview Questions!' in prompt
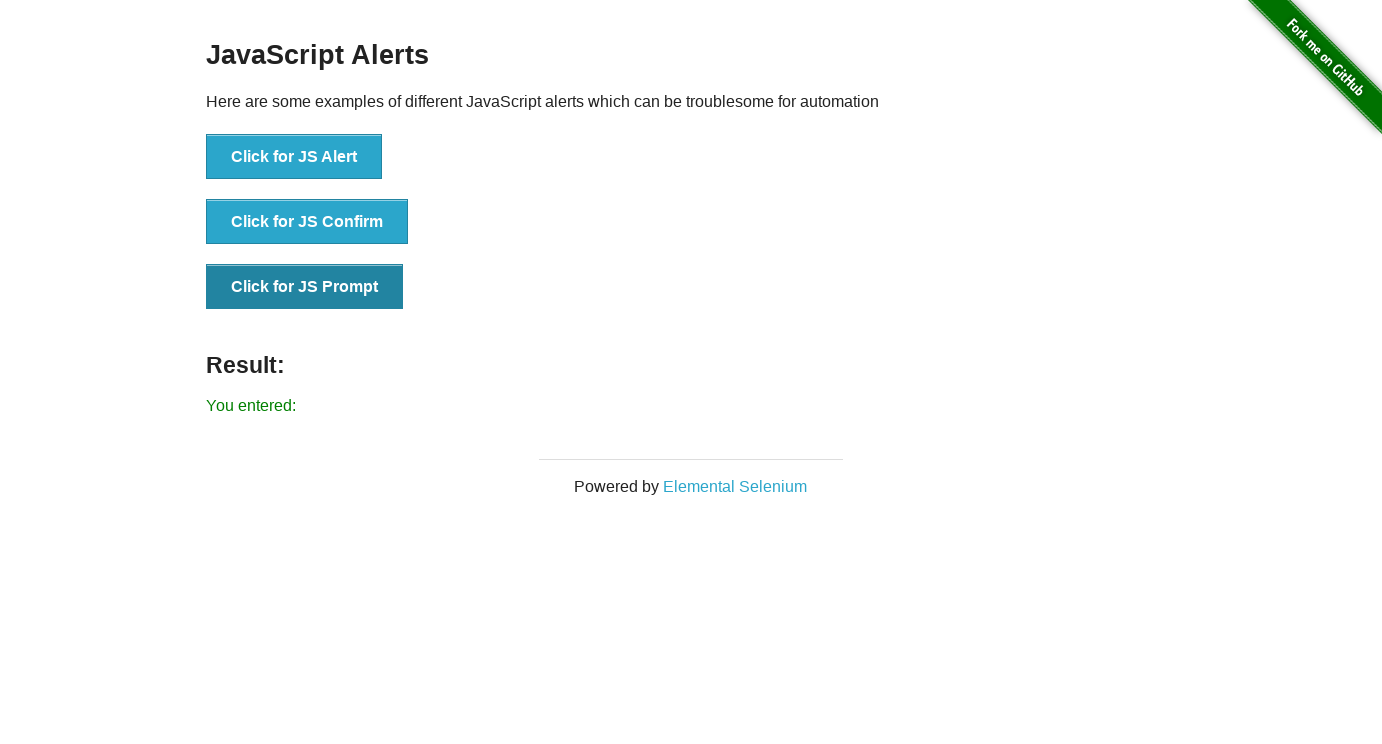

Clicked third button to trigger prompt dialog with longer text at (304, 287) on li:nth-child(3) > button
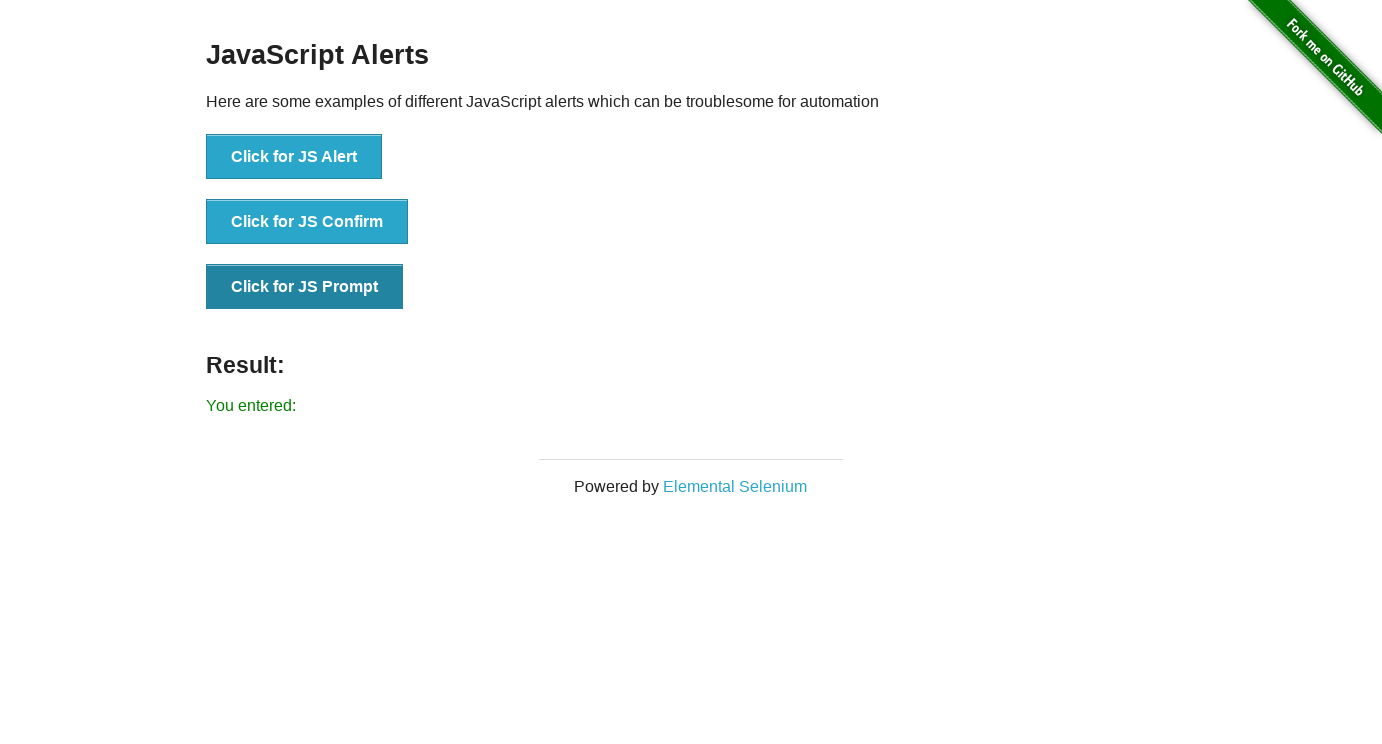

Waited 500ms for prompt dialog to process with 'Testing Selenium Interview Questions!'
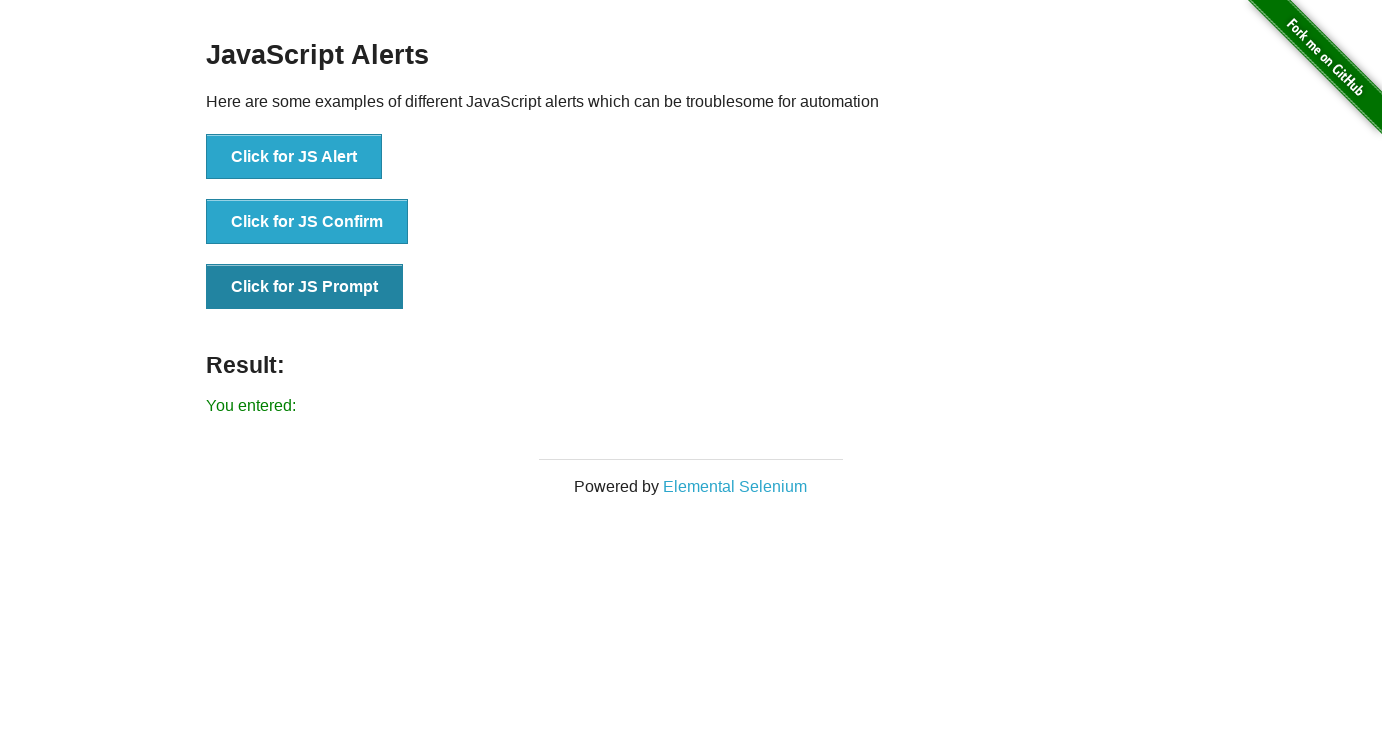

Registered dialog handler to dismiss prompt dialog
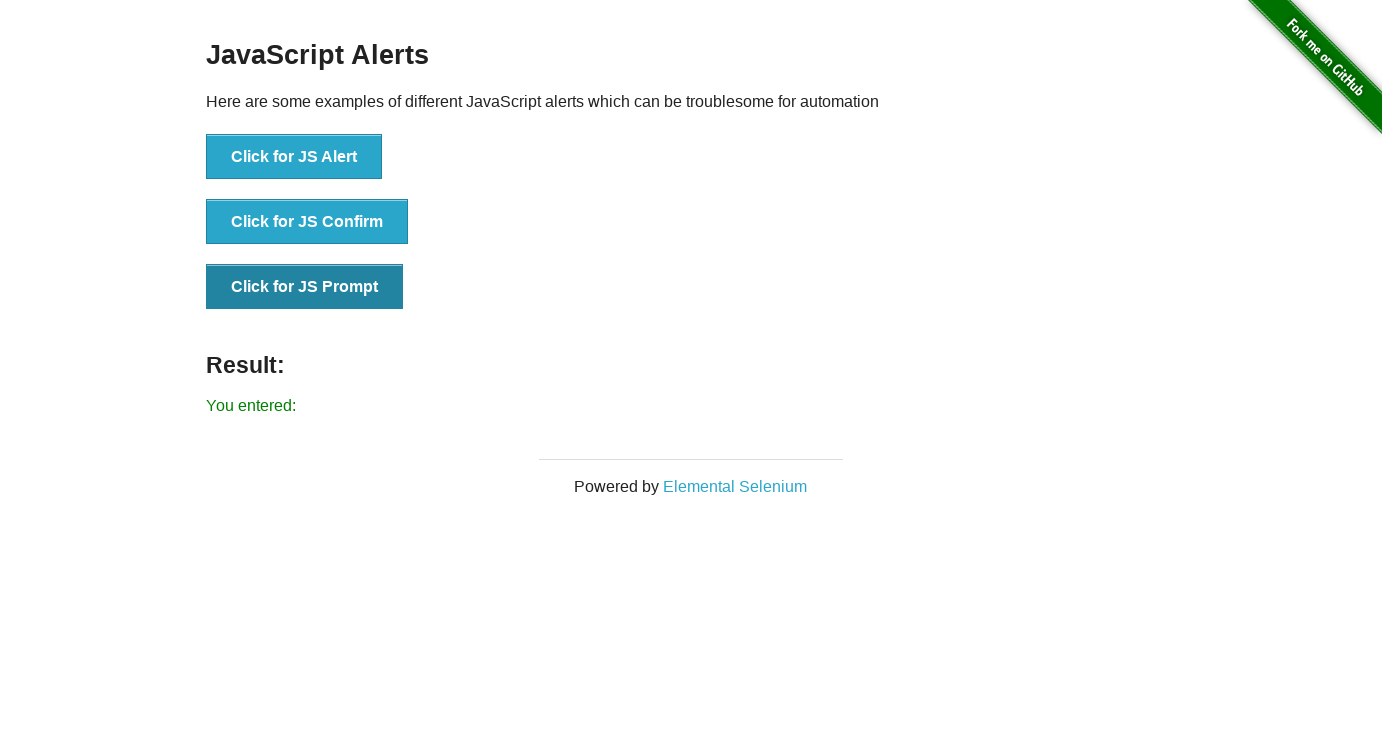

Clicked third button to trigger prompt dialog for cancellation at (304, 287) on li:nth-child(3) > button
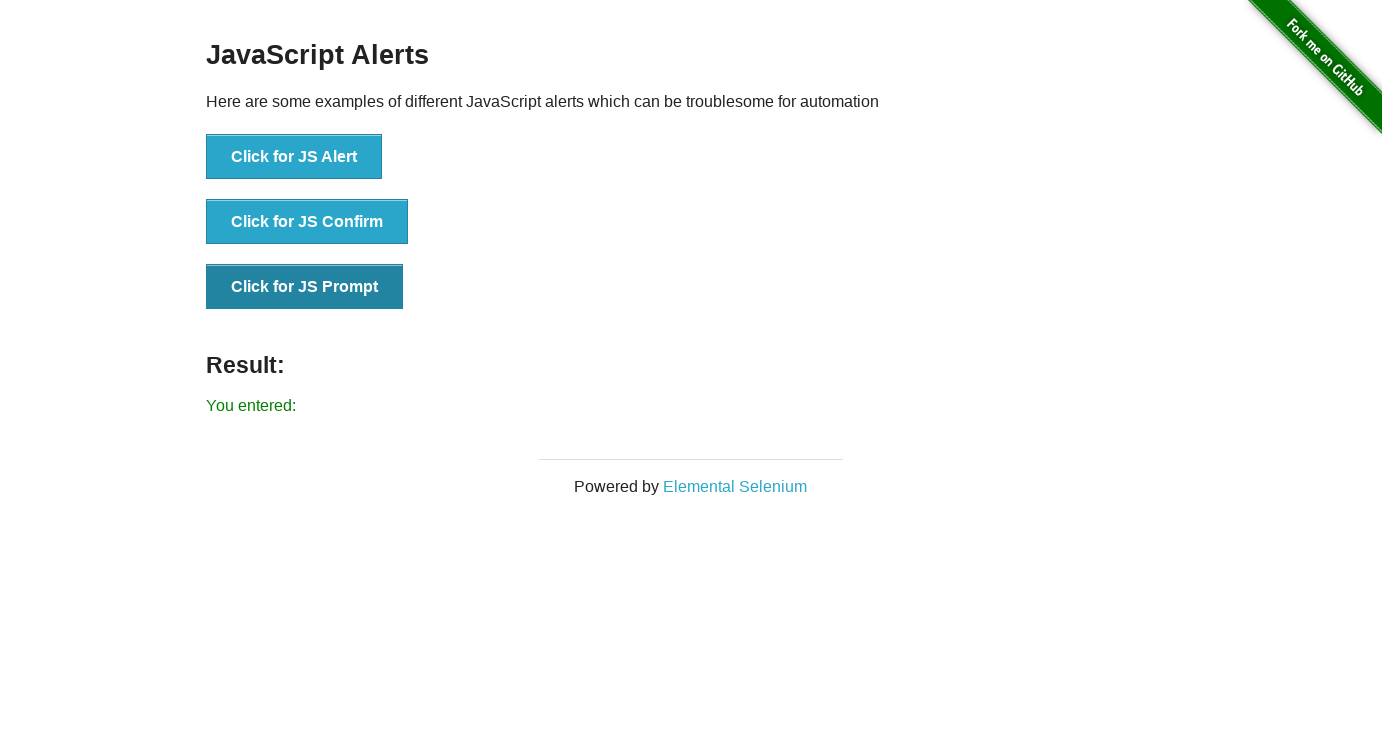

Waited 500ms for prompt dialog cancel to process
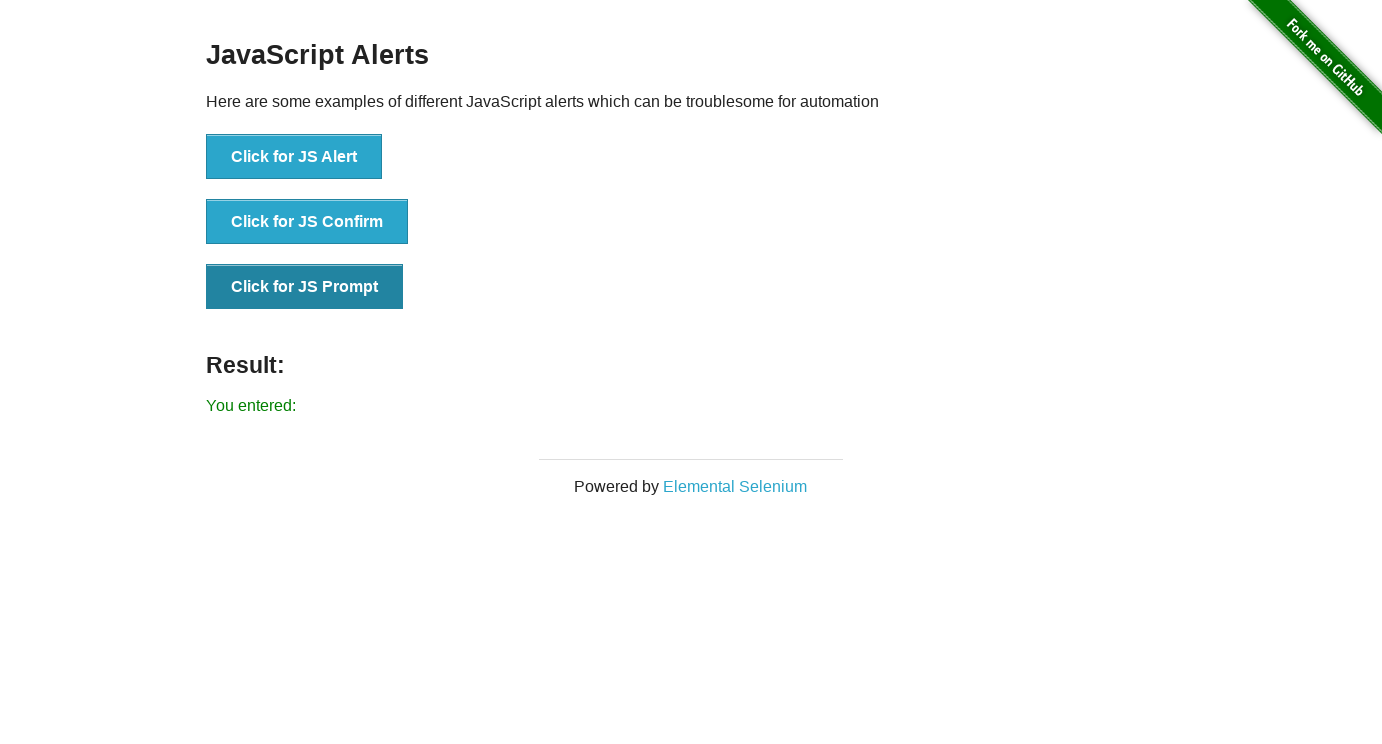

Registered dialog handler to dismiss prompt dialog again
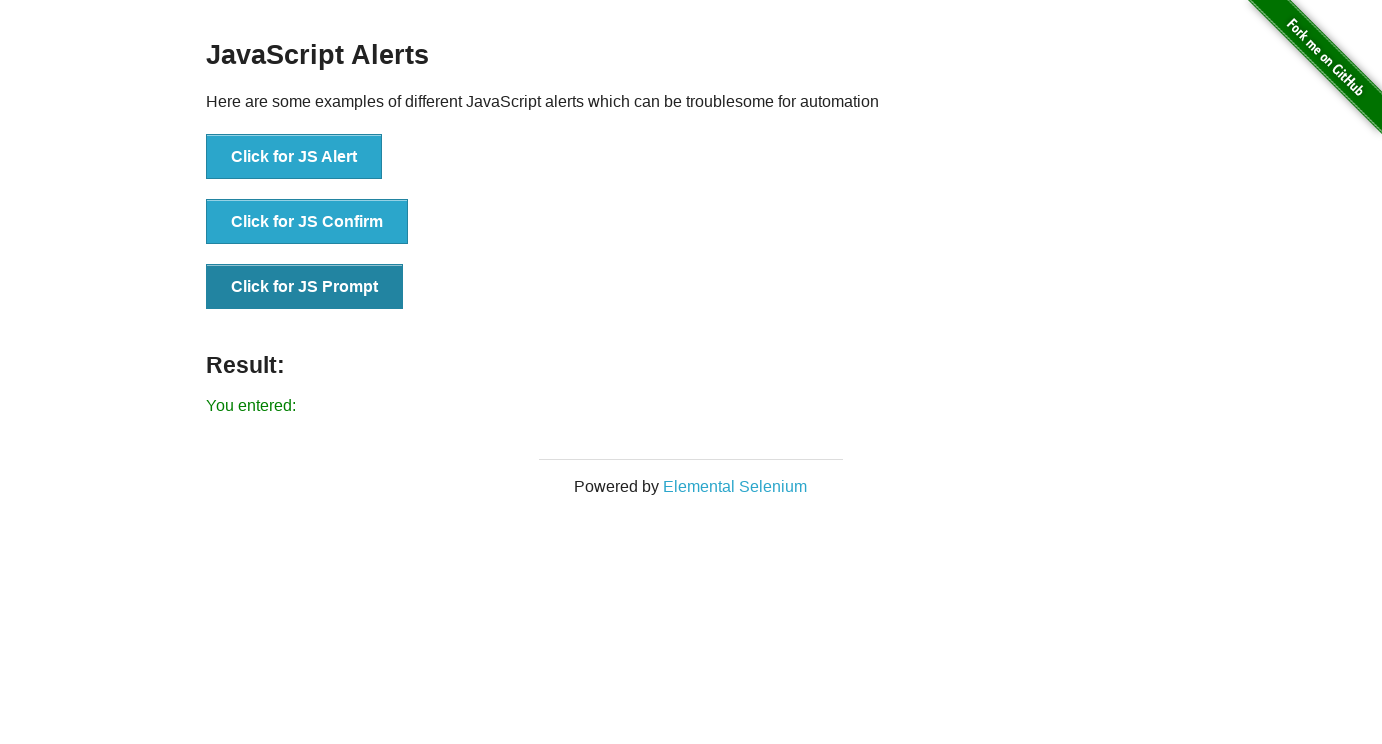

Clicked third button to trigger second prompt dialog cancellation at (304, 287) on li:nth-child(3) > button
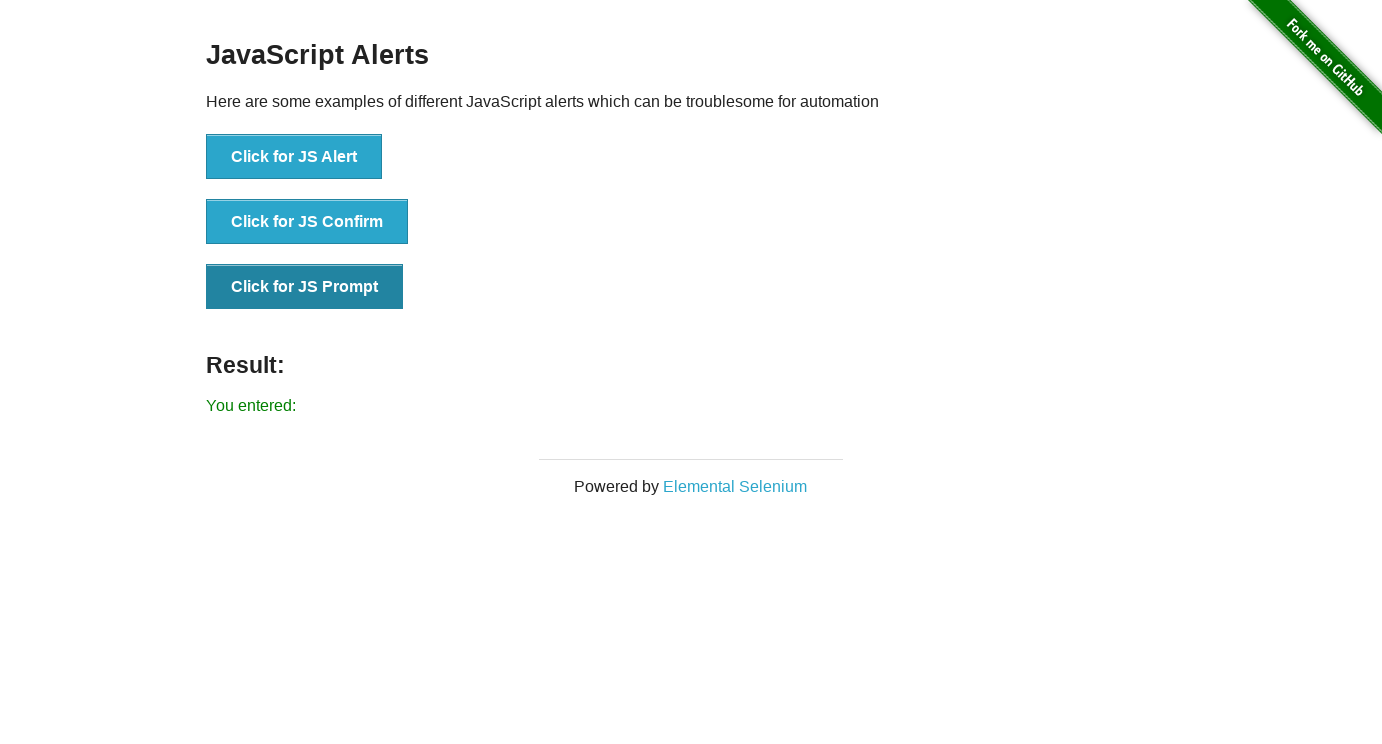

Waited 500ms for second prompt dialog cancel to process
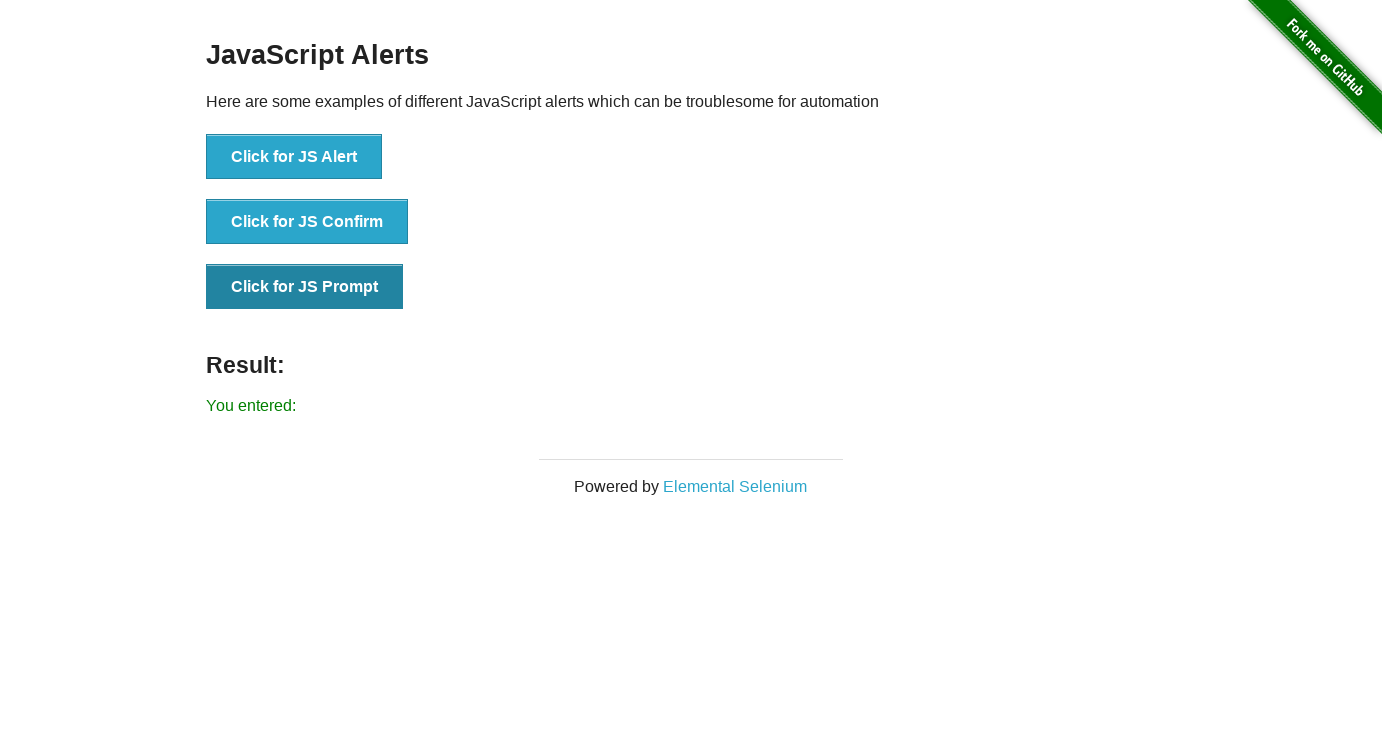

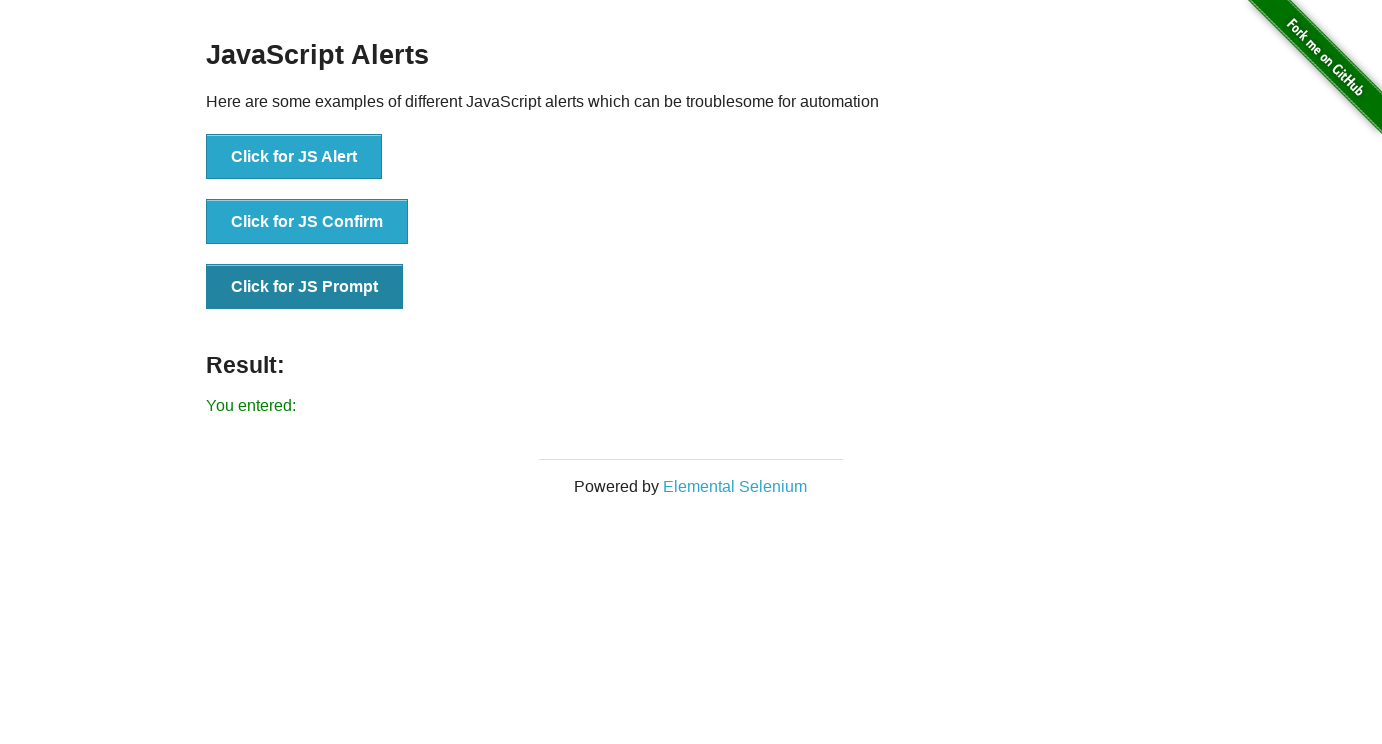